Tests the text box form by entering full name and email, submitting, and verifying the output message contains both values.

Starting URL: https://demoqa.com/

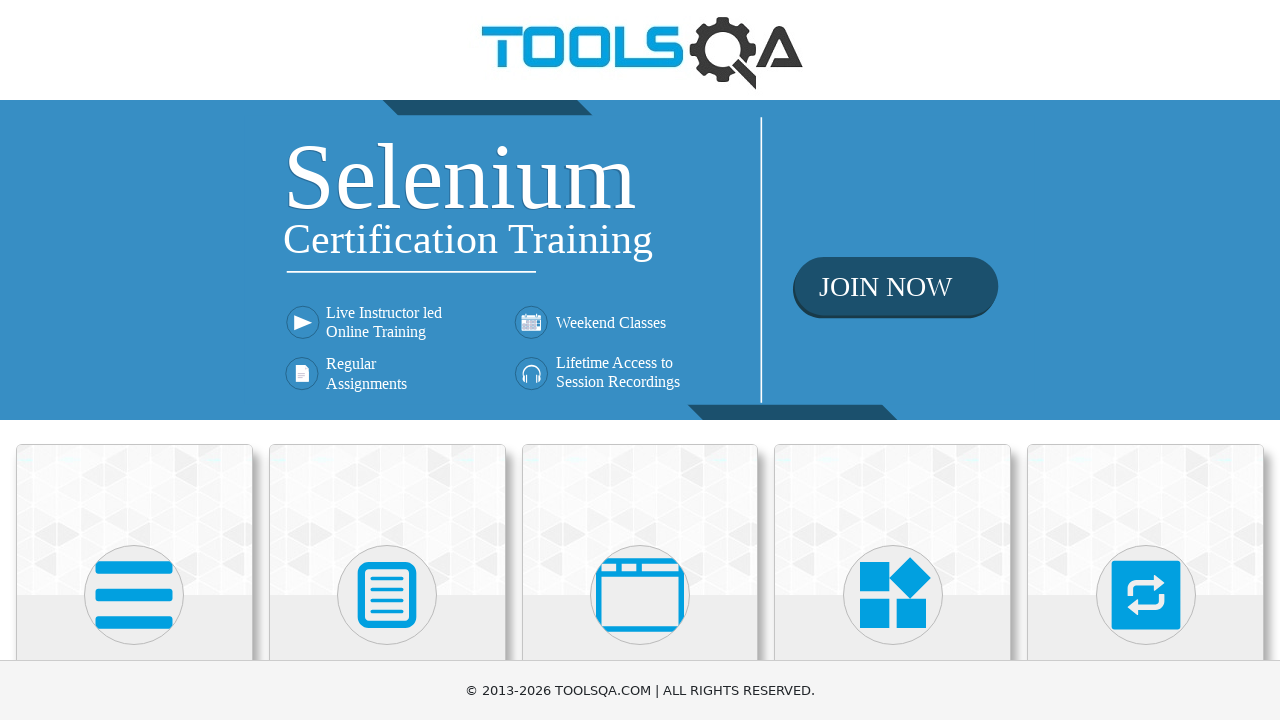

Clicked on Elements card at (134, 520) on xpath=//div[@class='card mt-4 top-card'][1]
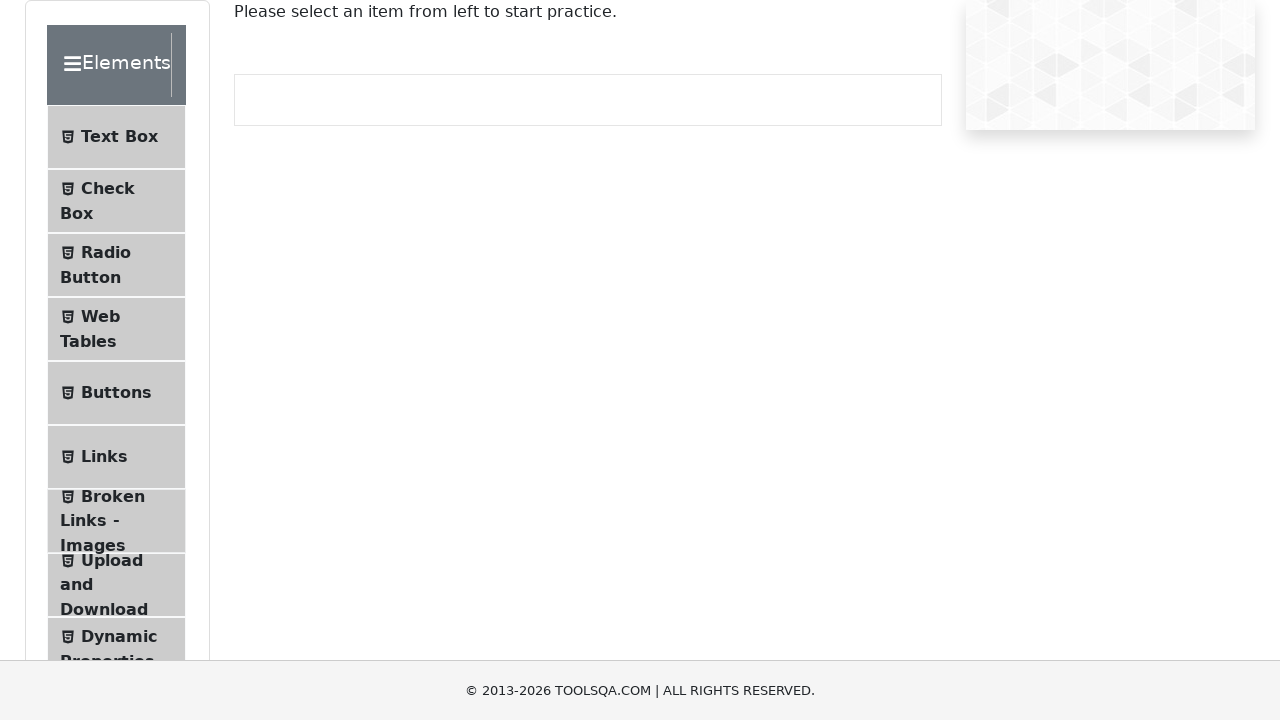

Clicked on Text Box menu item at (116, 137) on xpath=//li[@id='item-0'][1]
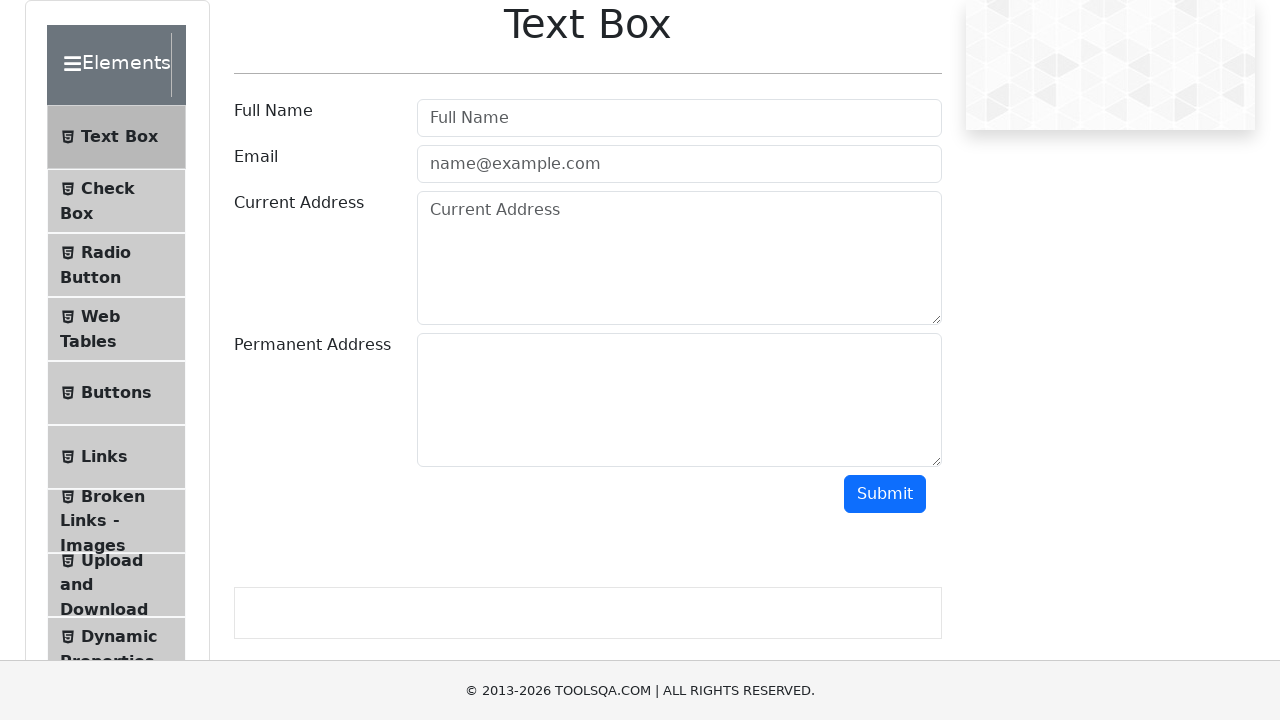

Filled Full Name field with 'Barak Obama' on xpath=//input[@class=' mr-sm-2 form-control'][1]
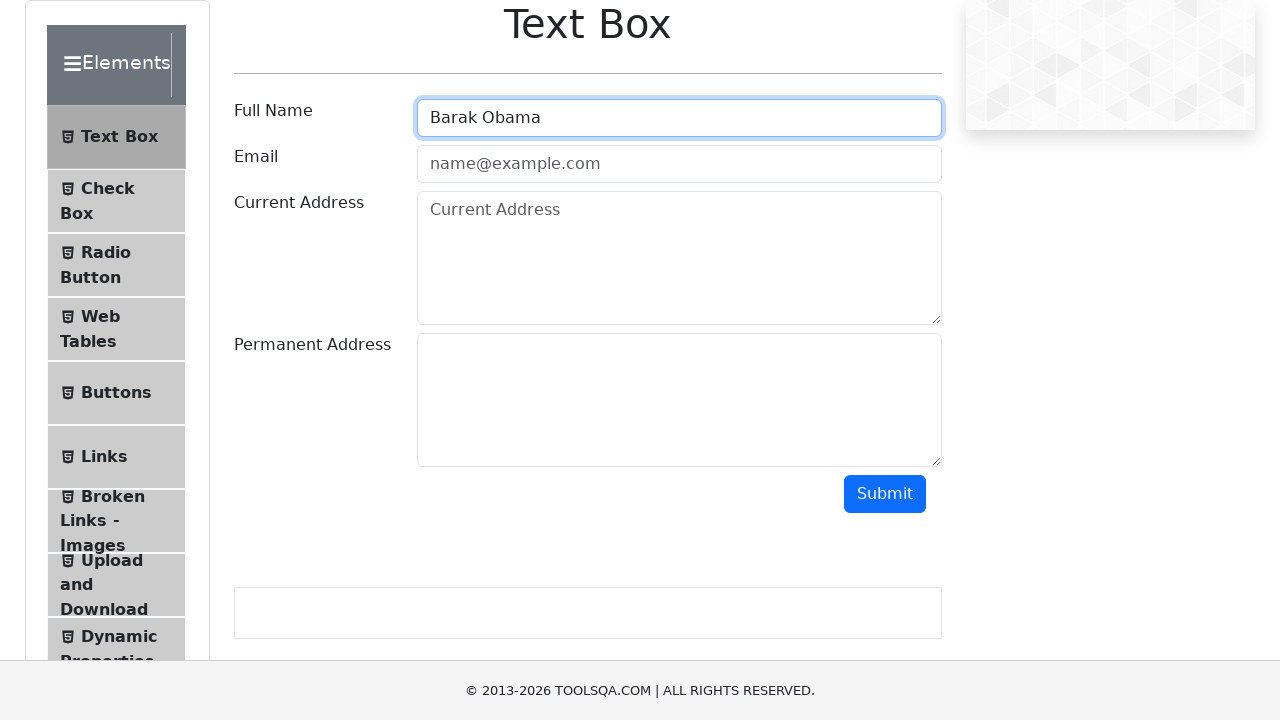

Filled Email field with 'barak1961@gmail.com' on xpath=//input[@class='mr-sm-2 form-control']
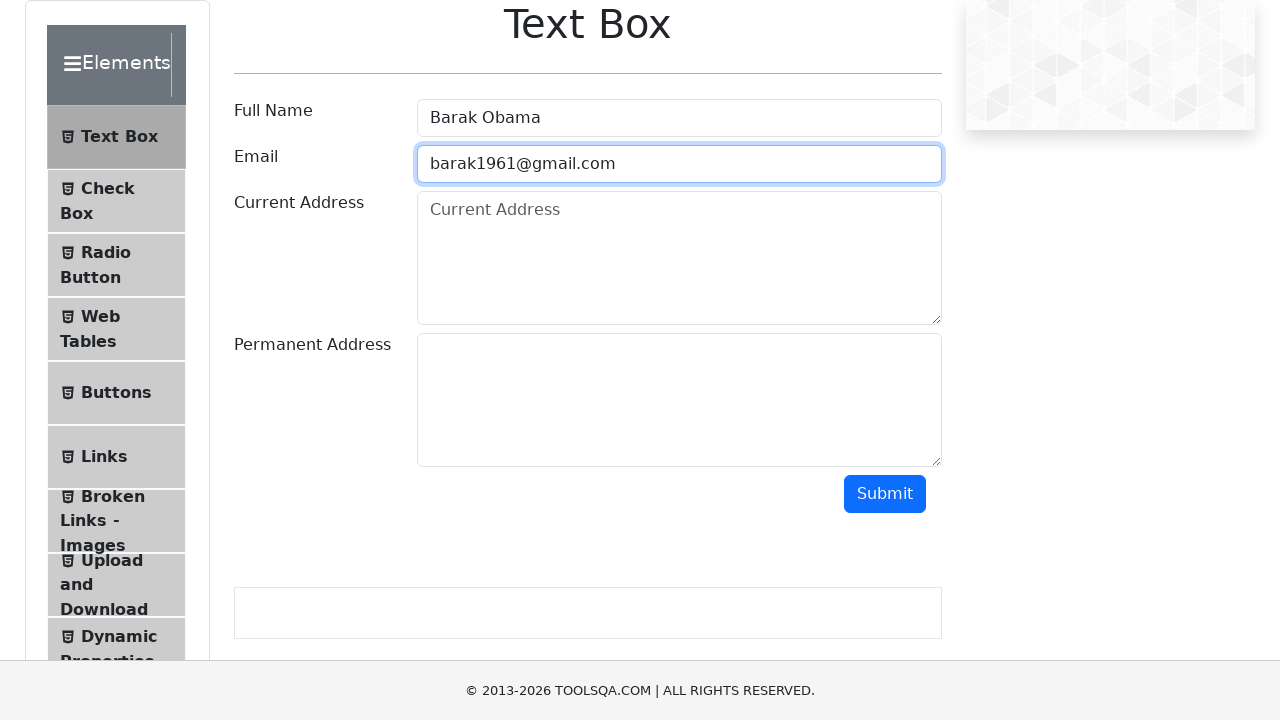

Clicked Submit button to submit the form at (885, 494) on #submit
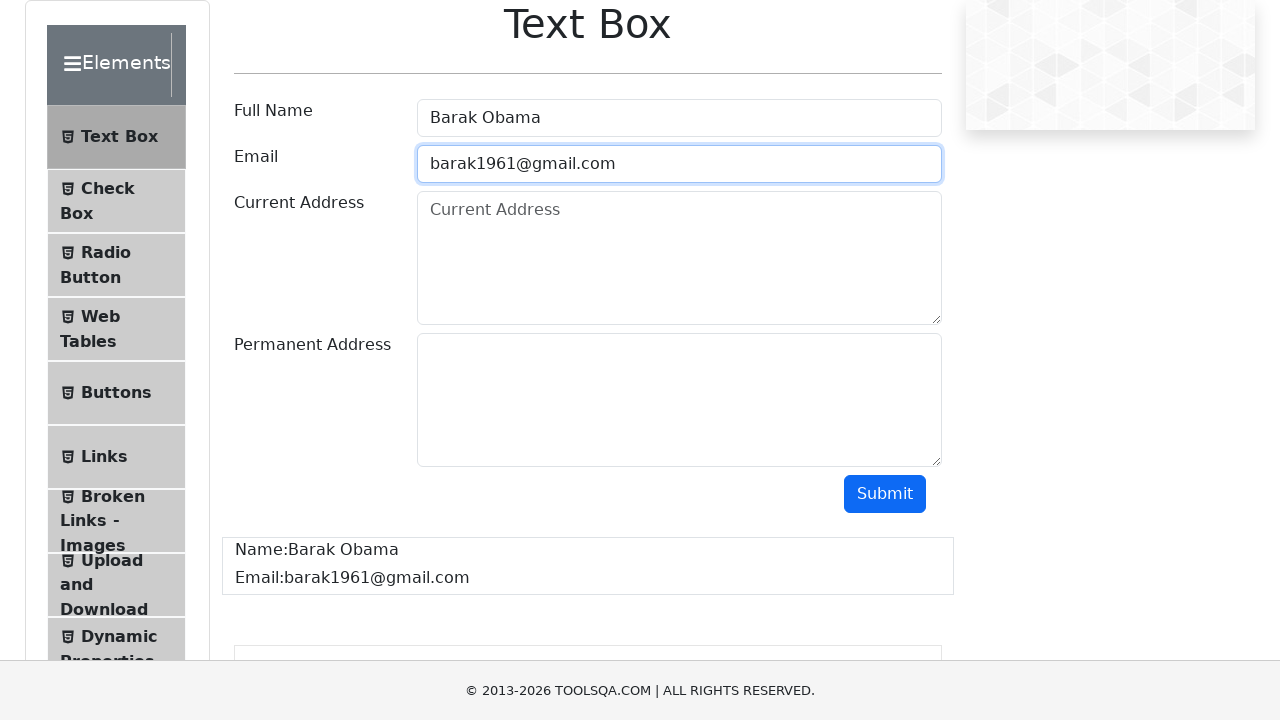

Output message appeared with submitted form data
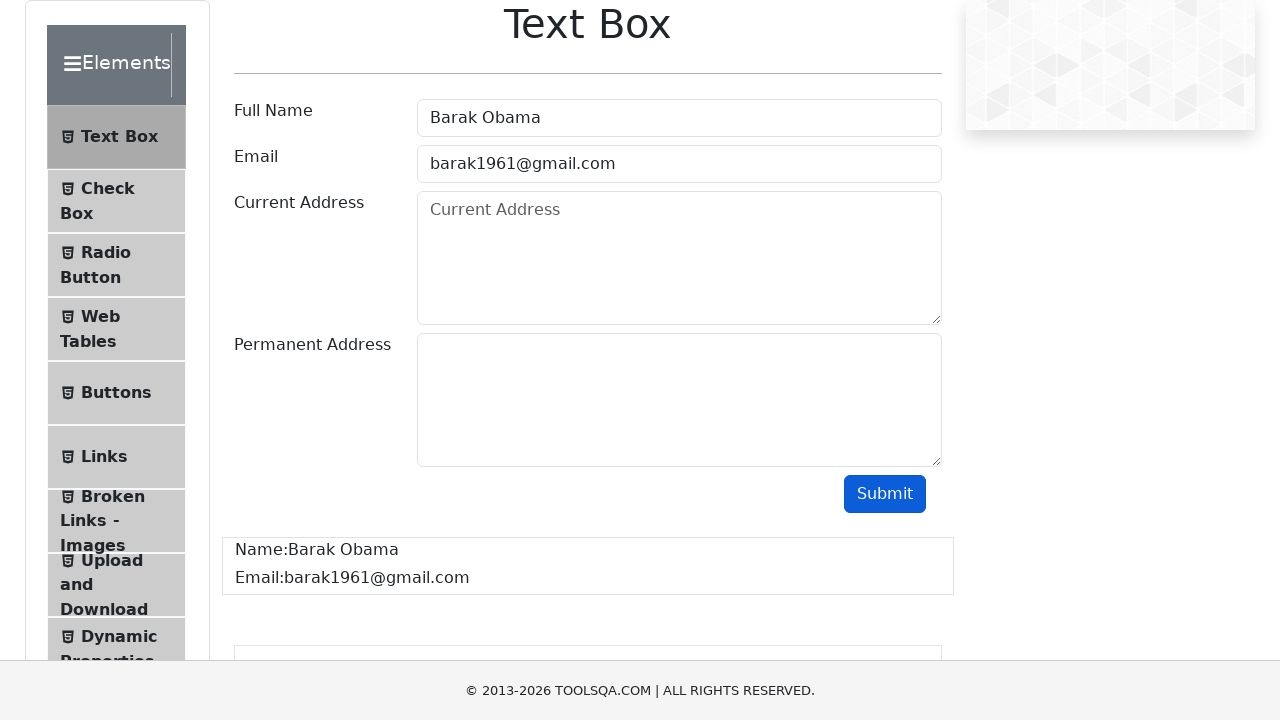

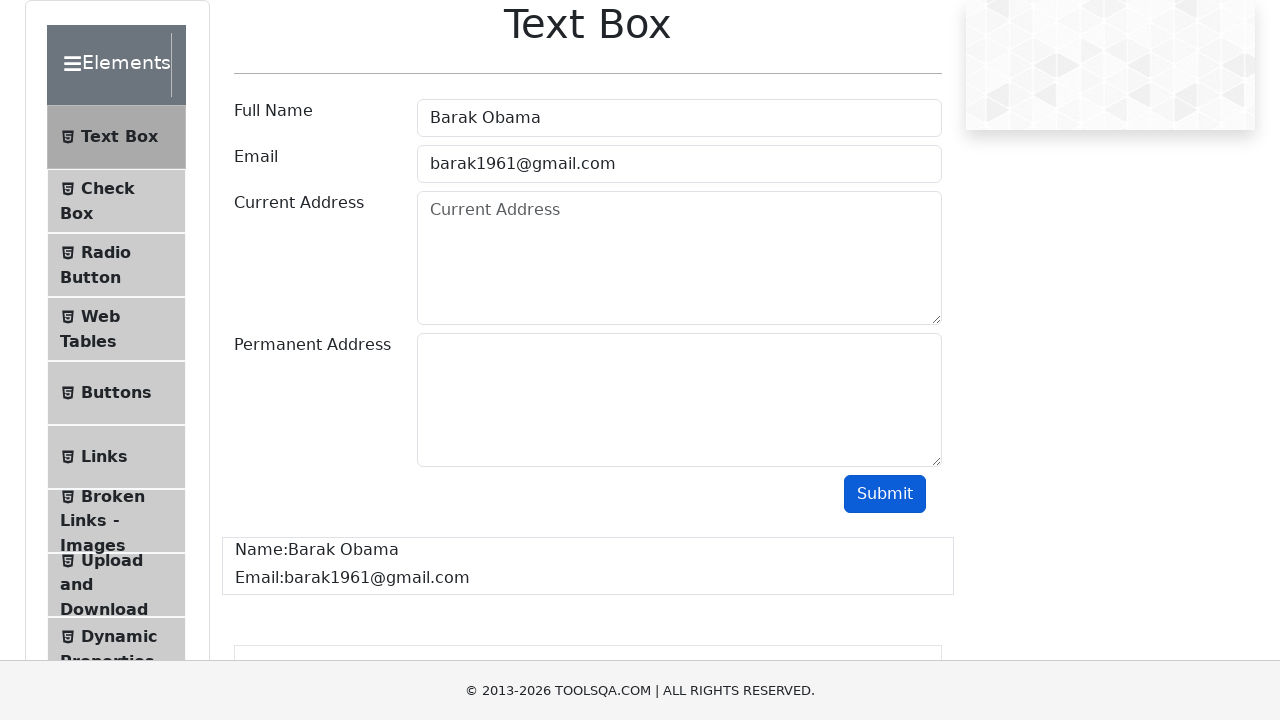